Tests browser window handling by opening a new window, switching to it, closing it, and returning to the original window

Starting URL: https://demoqa.com/browser-windows

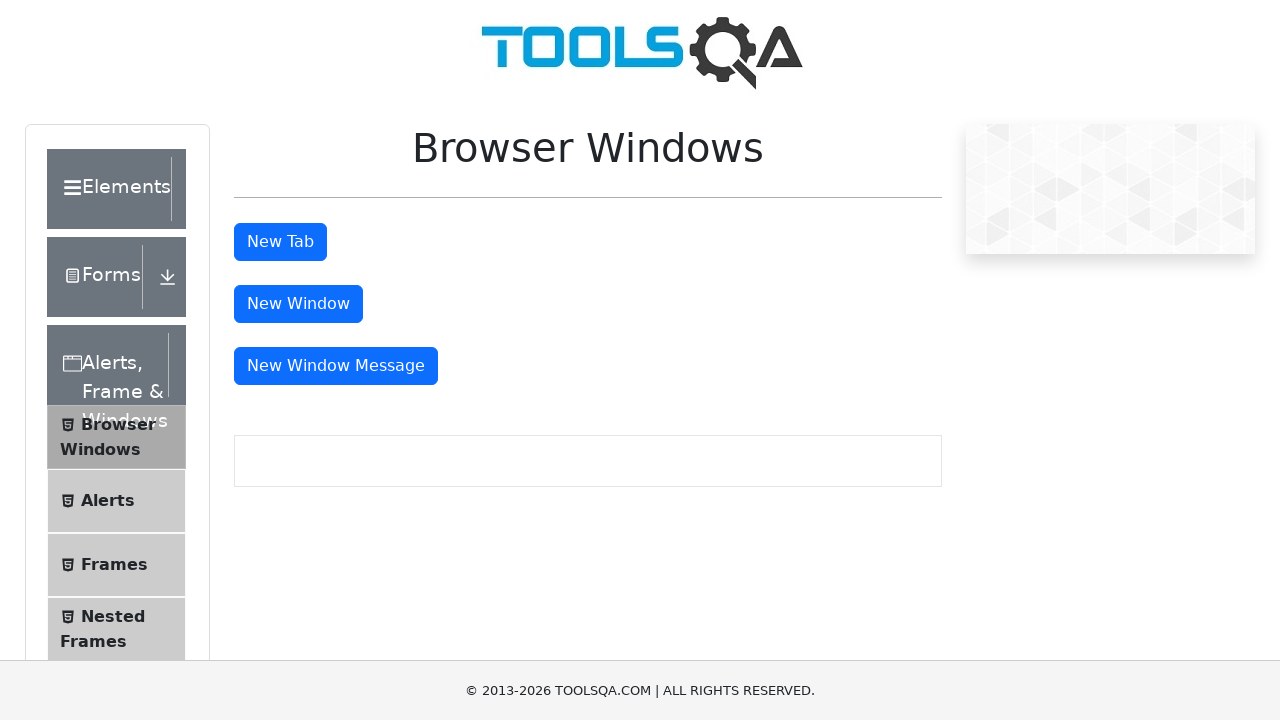

Clicked button to open new window at (298, 304) on button#windowButton
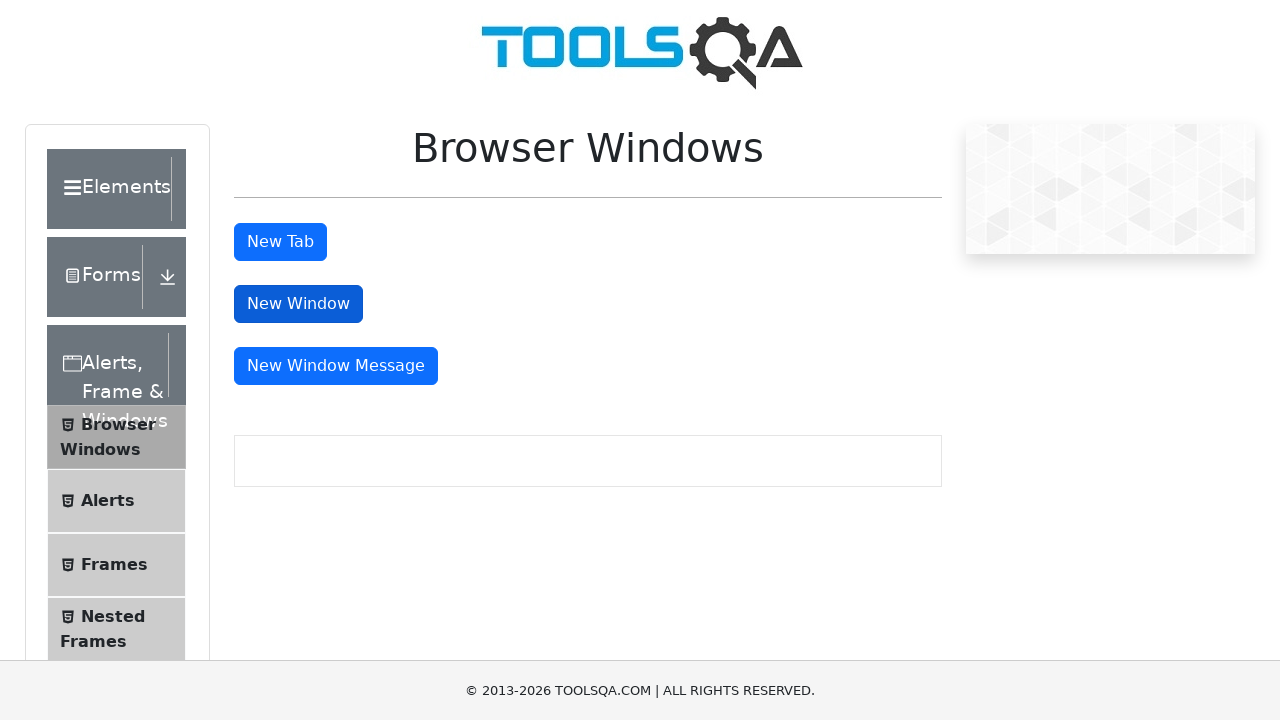

New window opened and captured
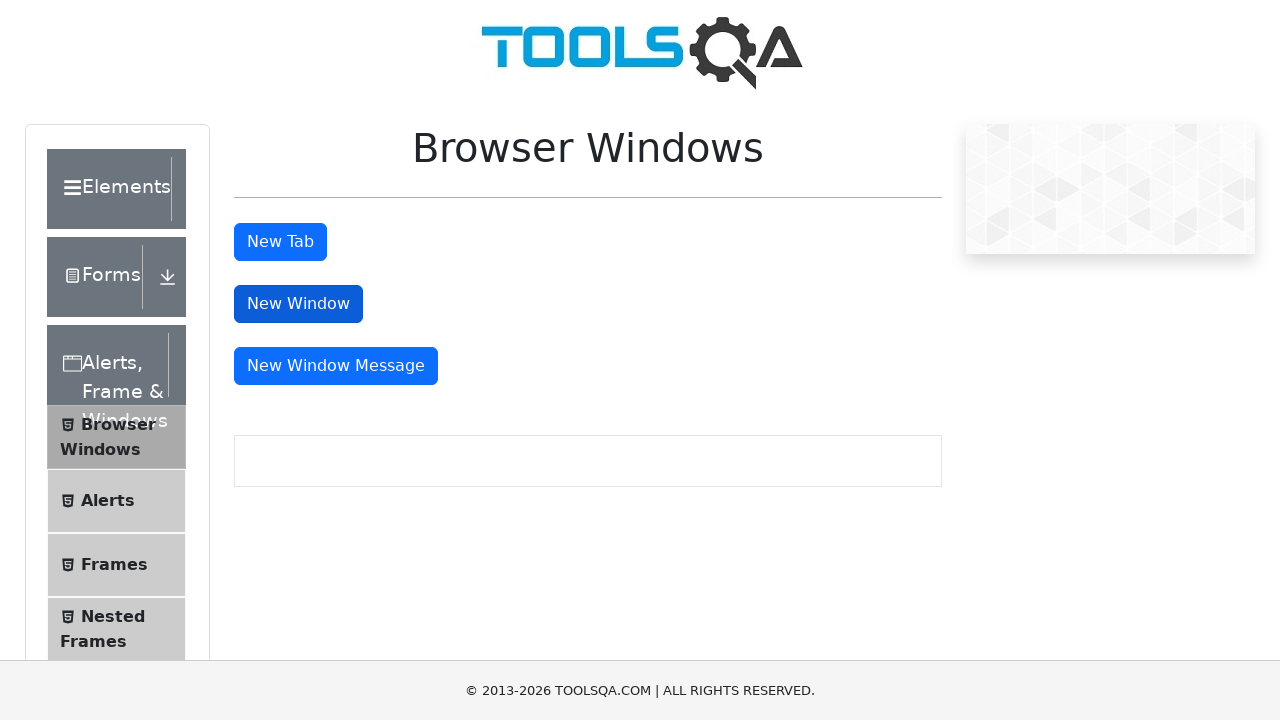

New window finished loading
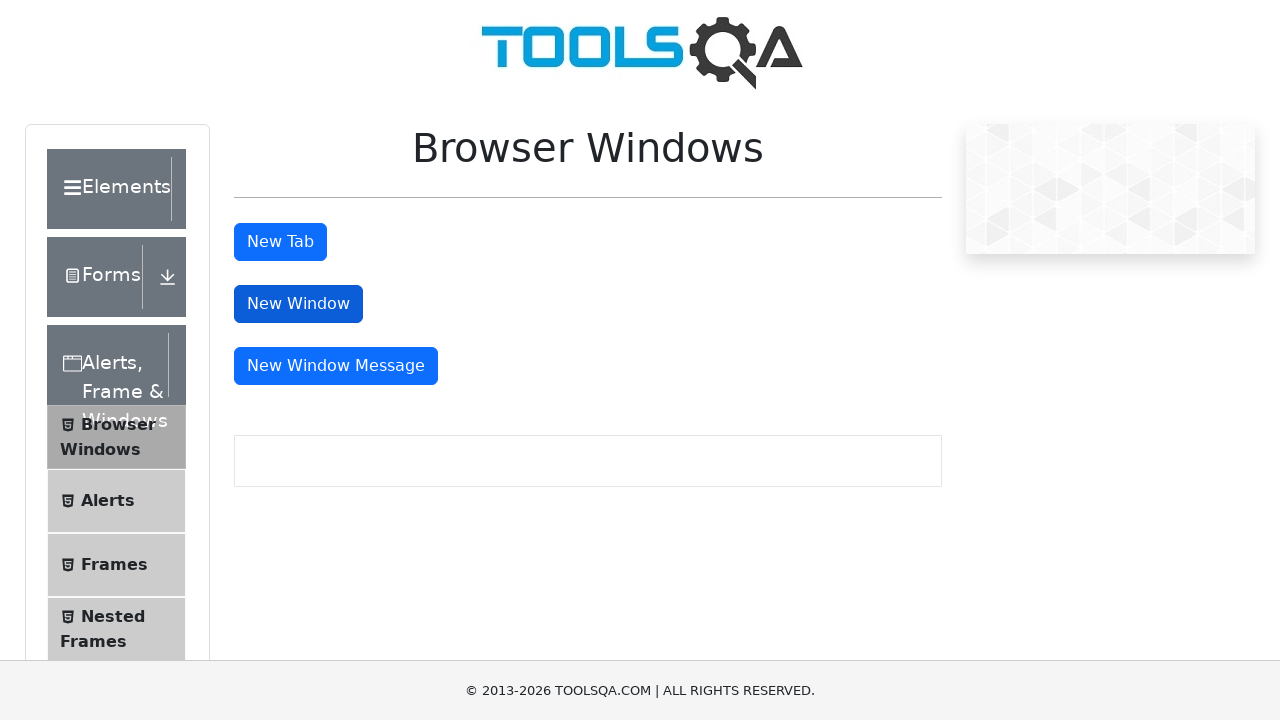

Closed the new window
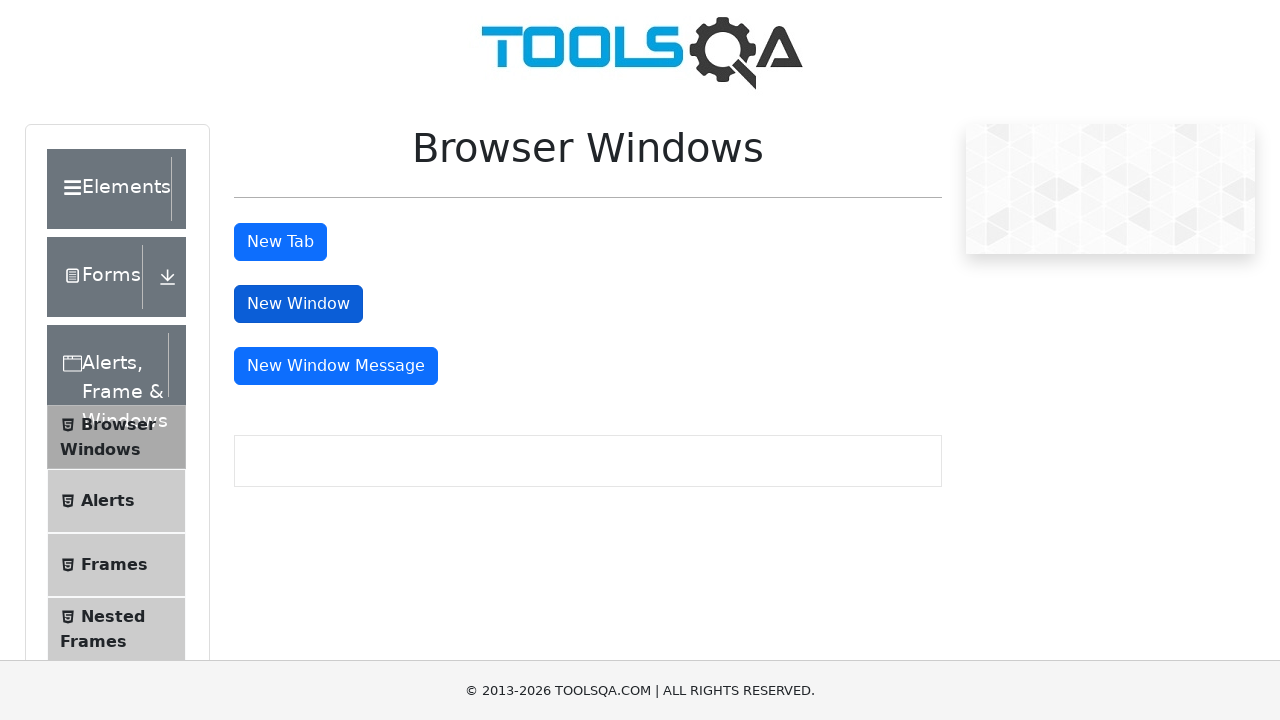

Waited for focus to return to original window
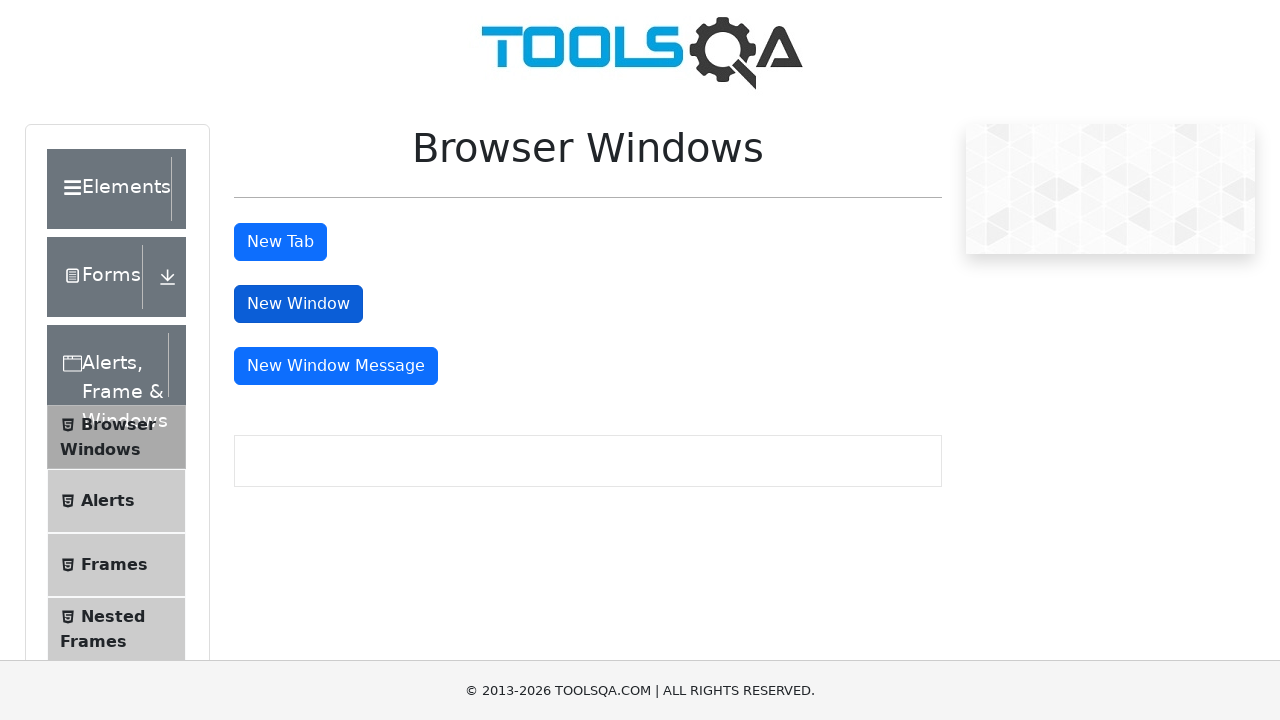

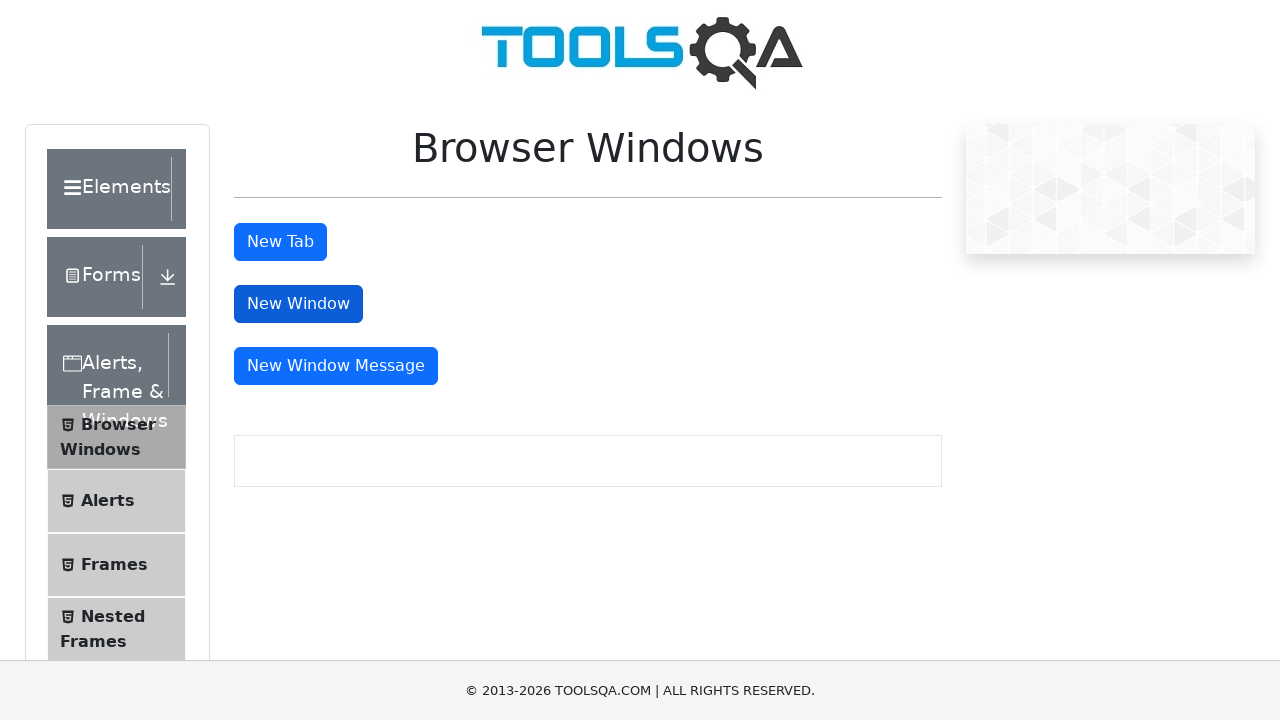